Navigates to the drag and drop page and attempts to drag an image element to a target box

Starting URL: http://formy-project.herokuapp.com/

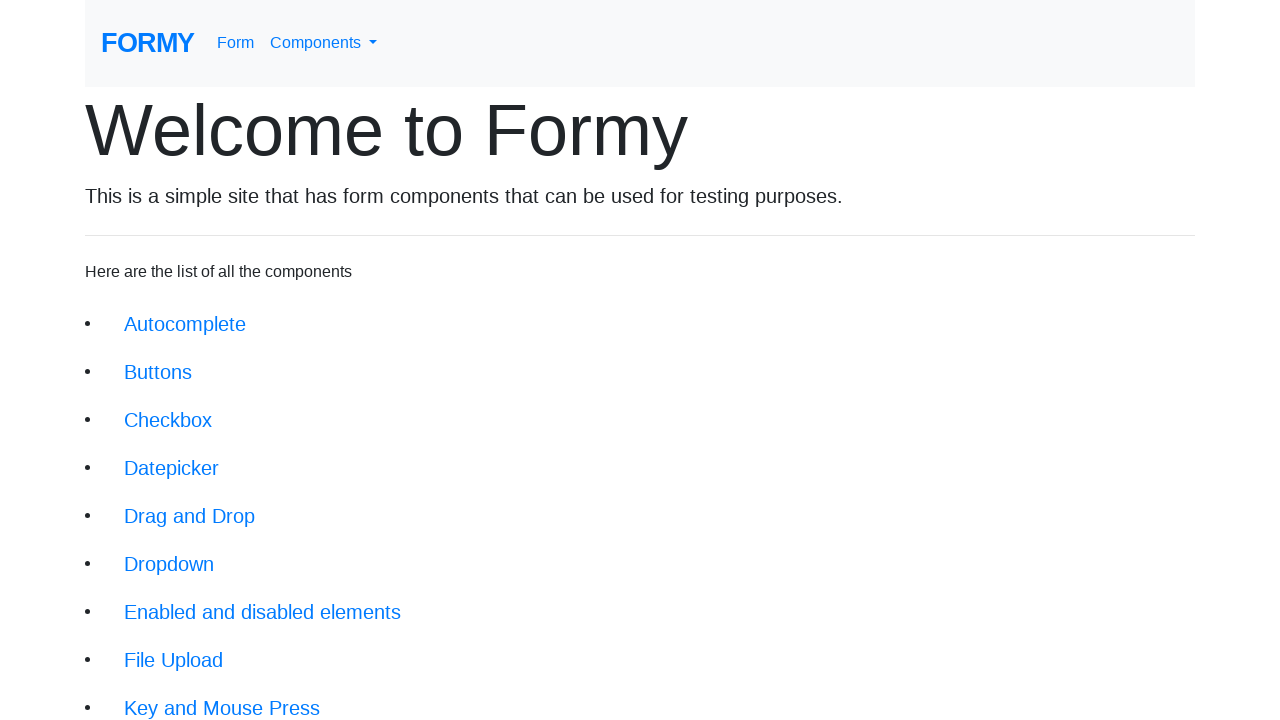

Clicked on Drag and Drop link at (190, 516) on a.btn.btn-lg[href='/dragdrop']
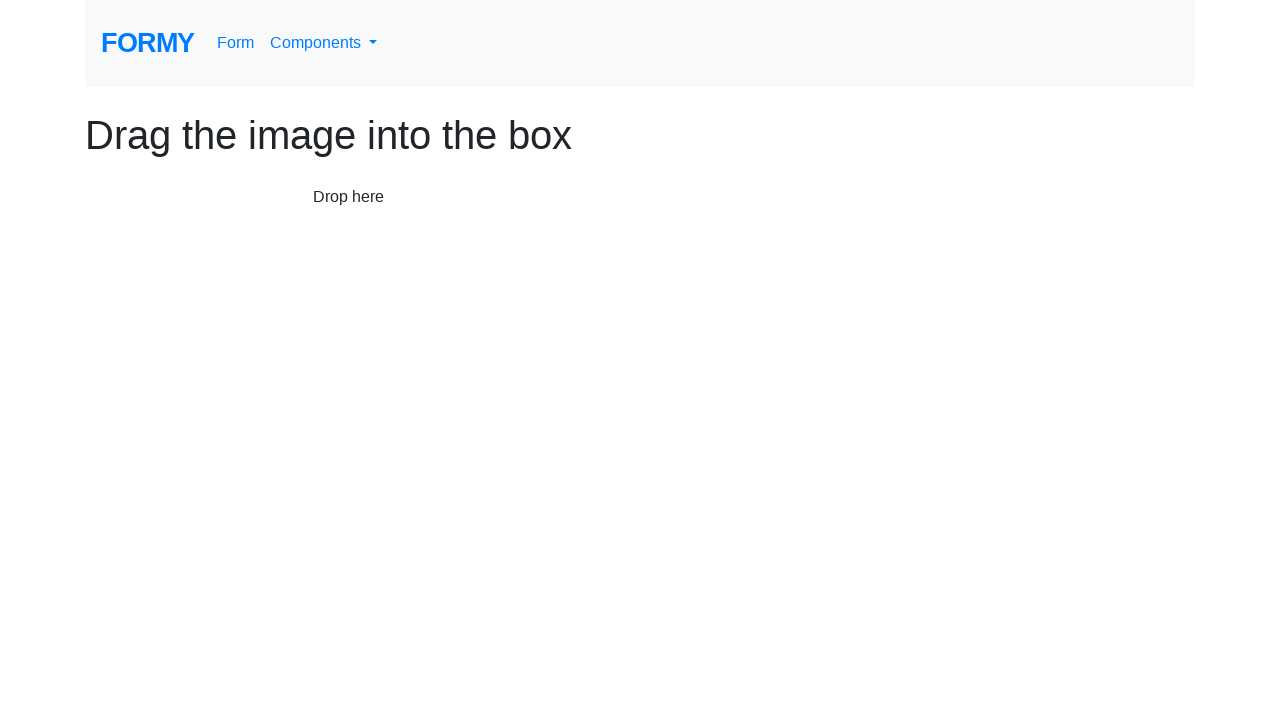

Image element loaded
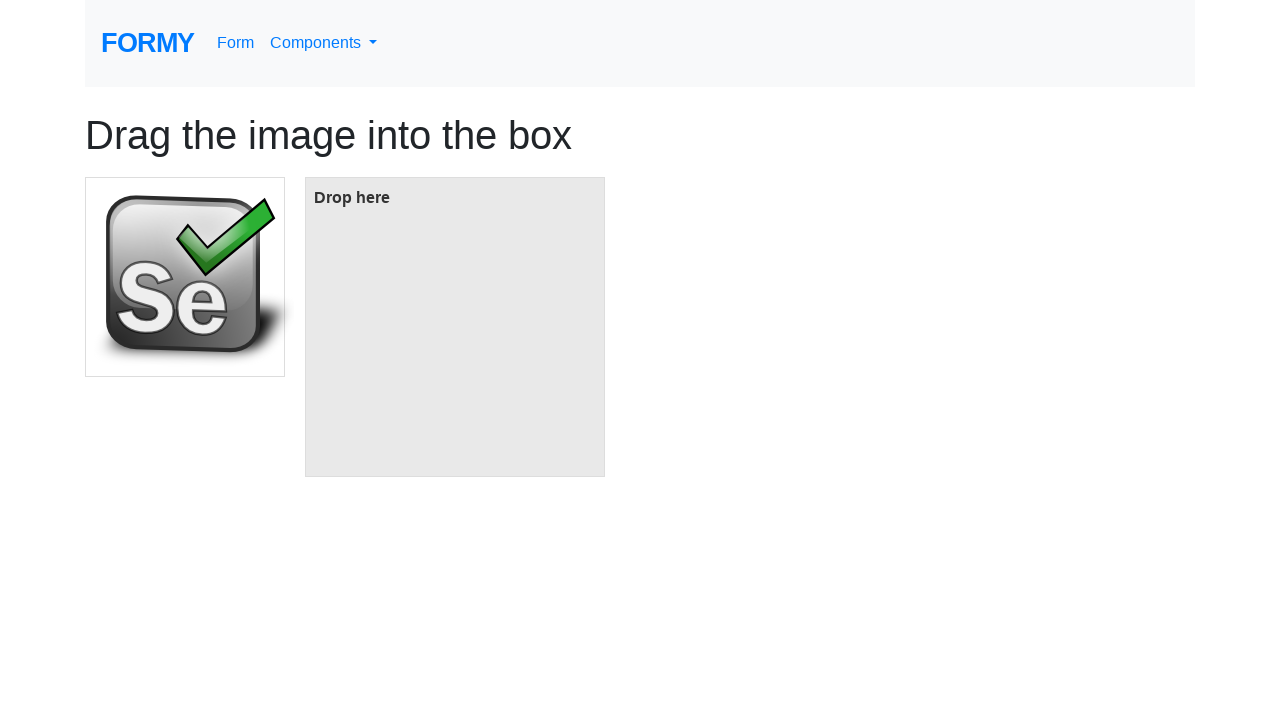

Target box element loaded
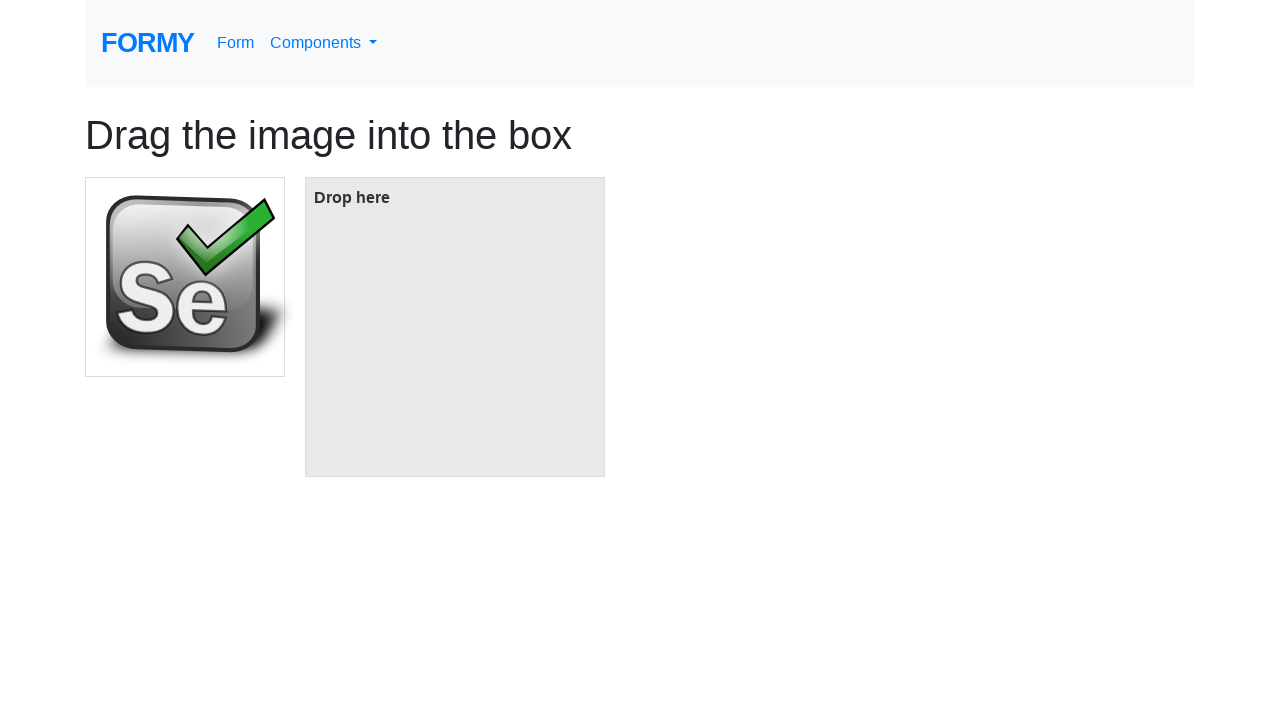

Dragged image element to target box at (455, 327)
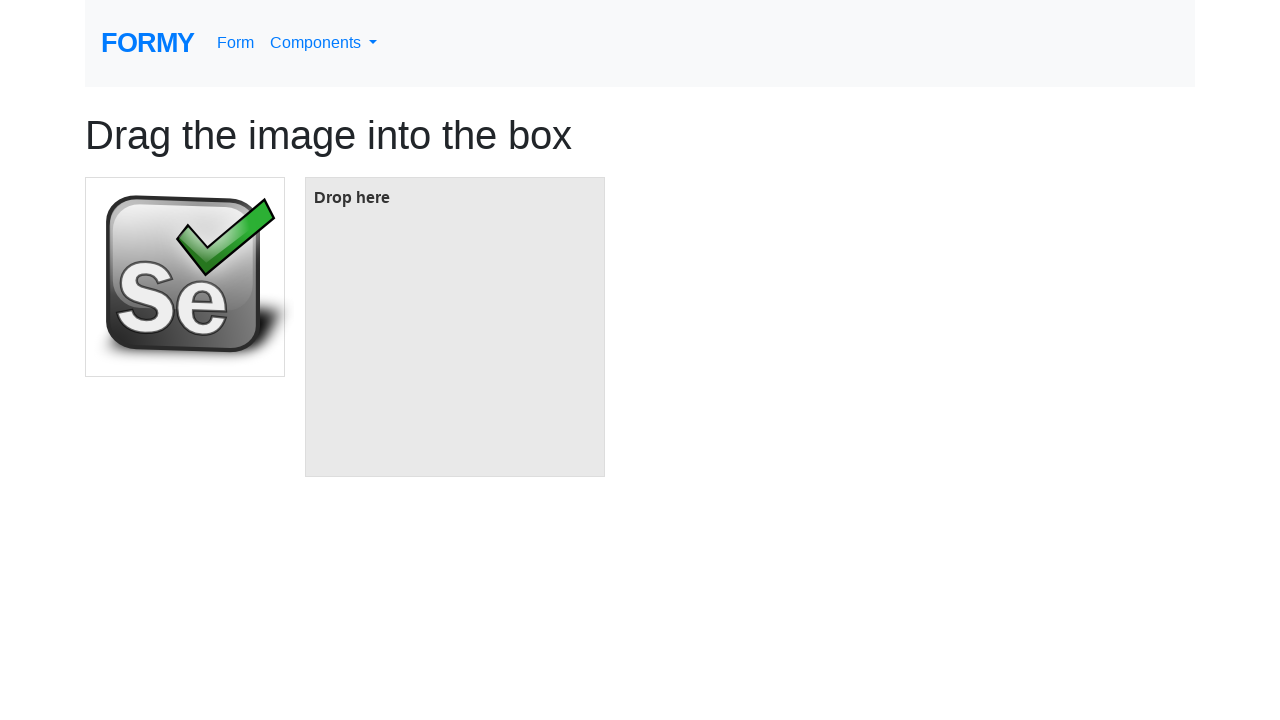

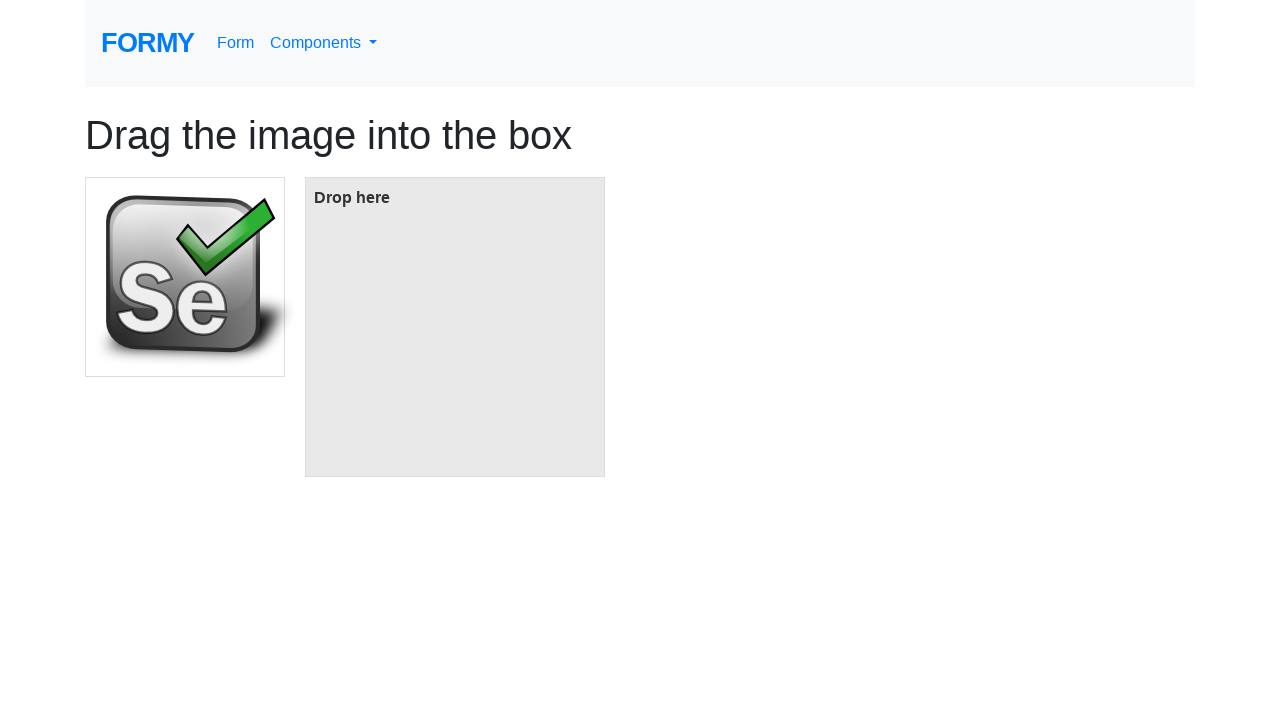